Tests drag and drop functionality by dragging element from column A to column B

Starting URL: https://the-internet.herokuapp.com/drag_and_drop

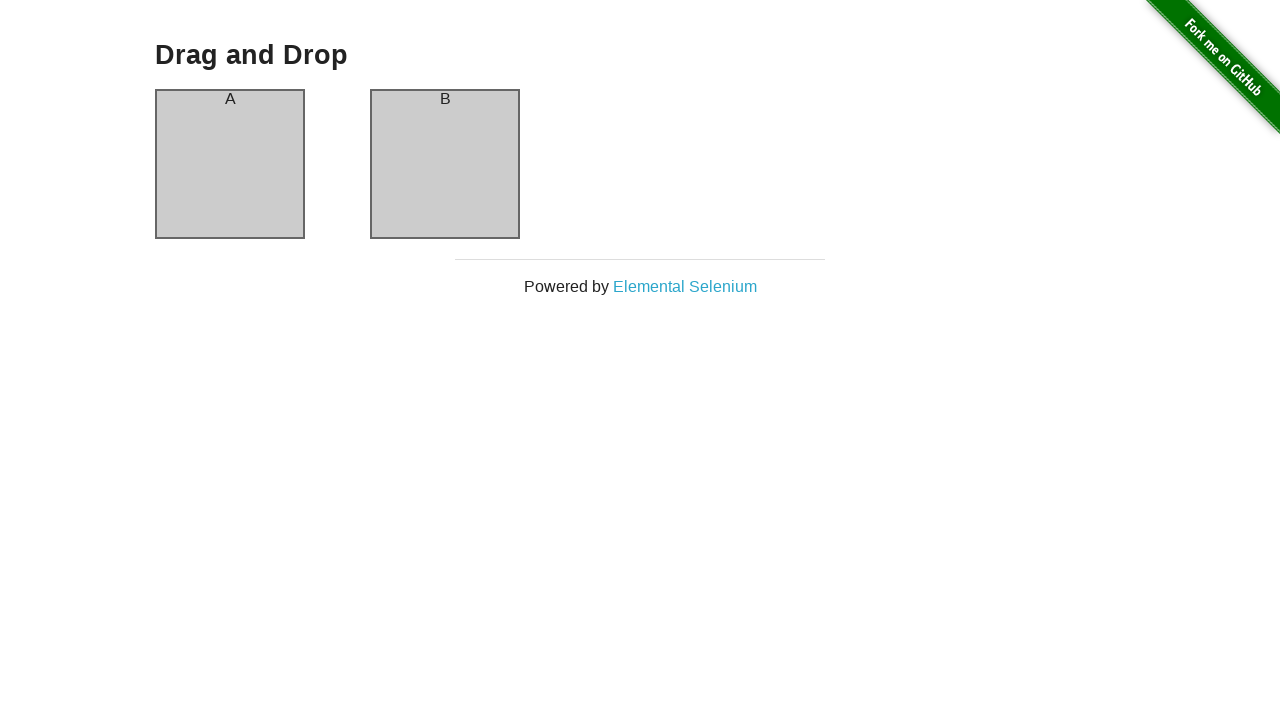

Navigated to drag and drop demo page
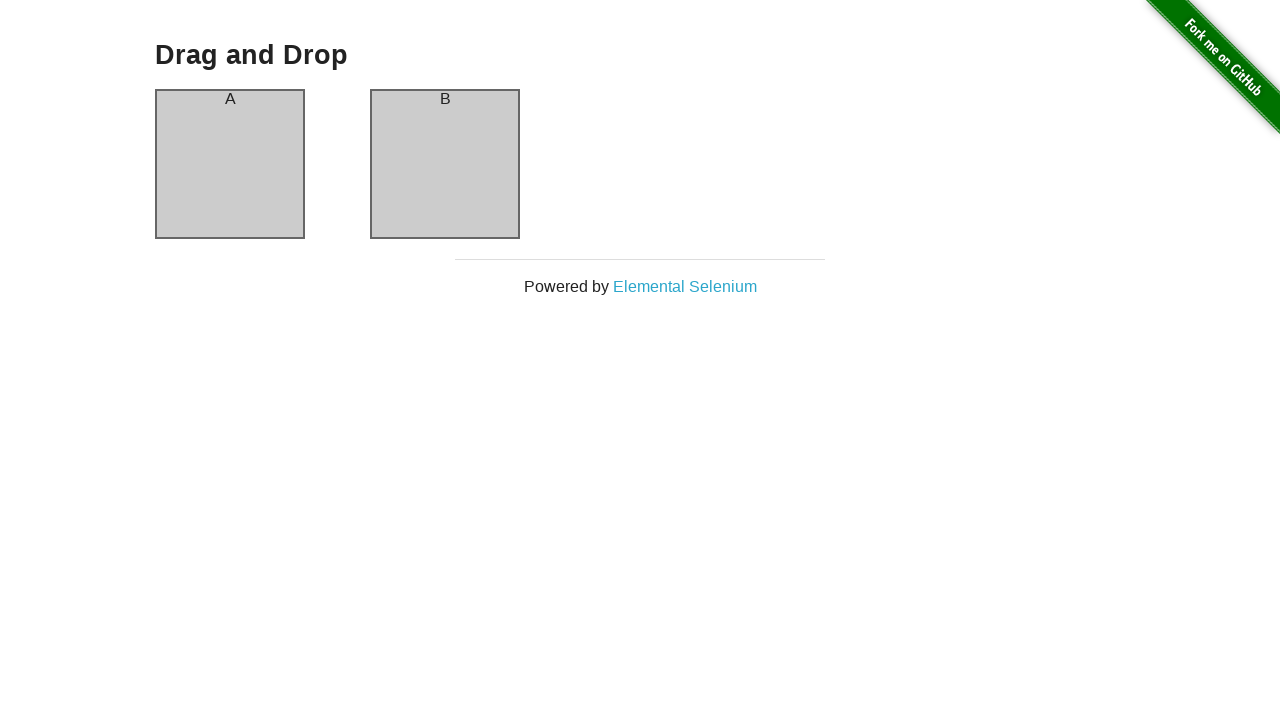

Located source element (column A)
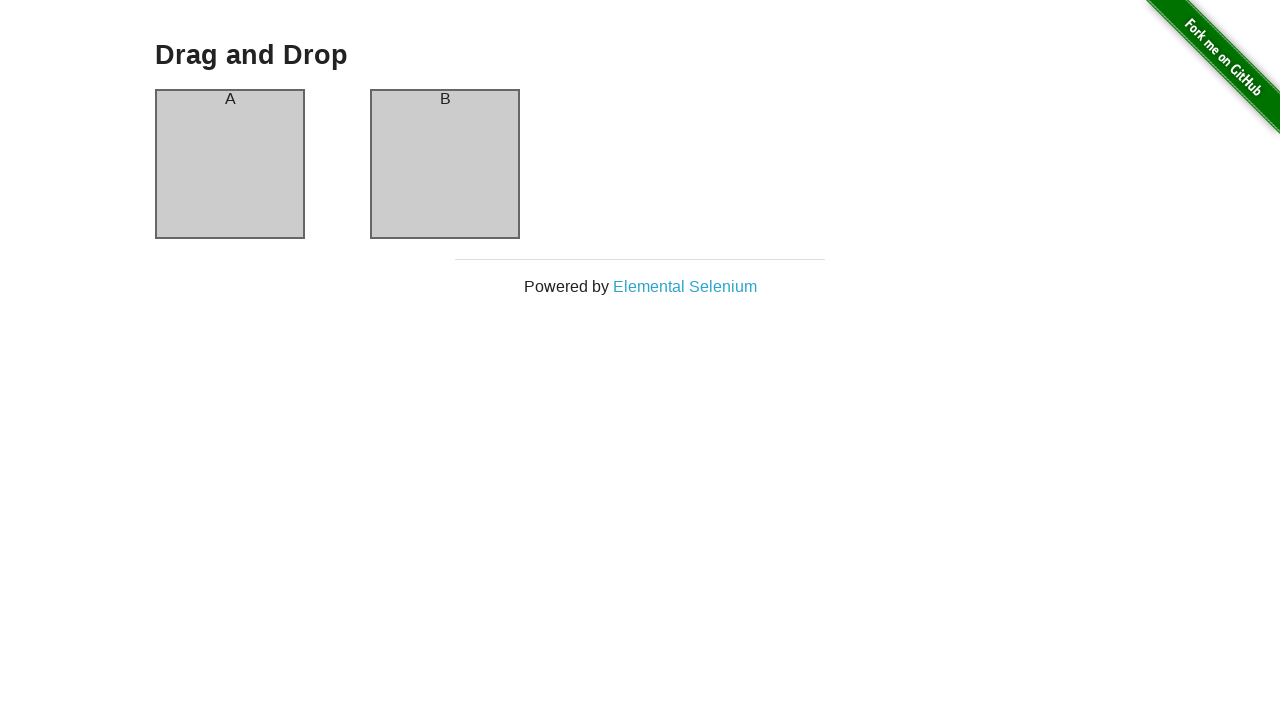

Located target element (column B)
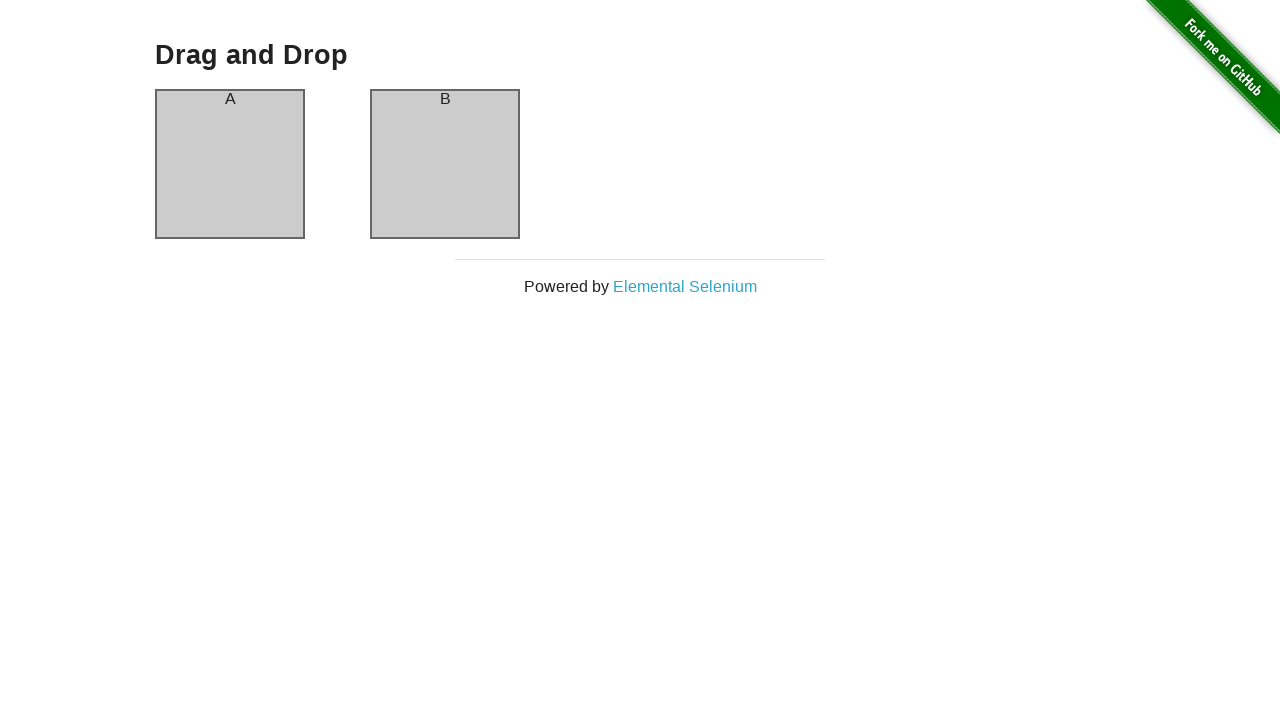

Dragged element from column A to column B at (445, 164)
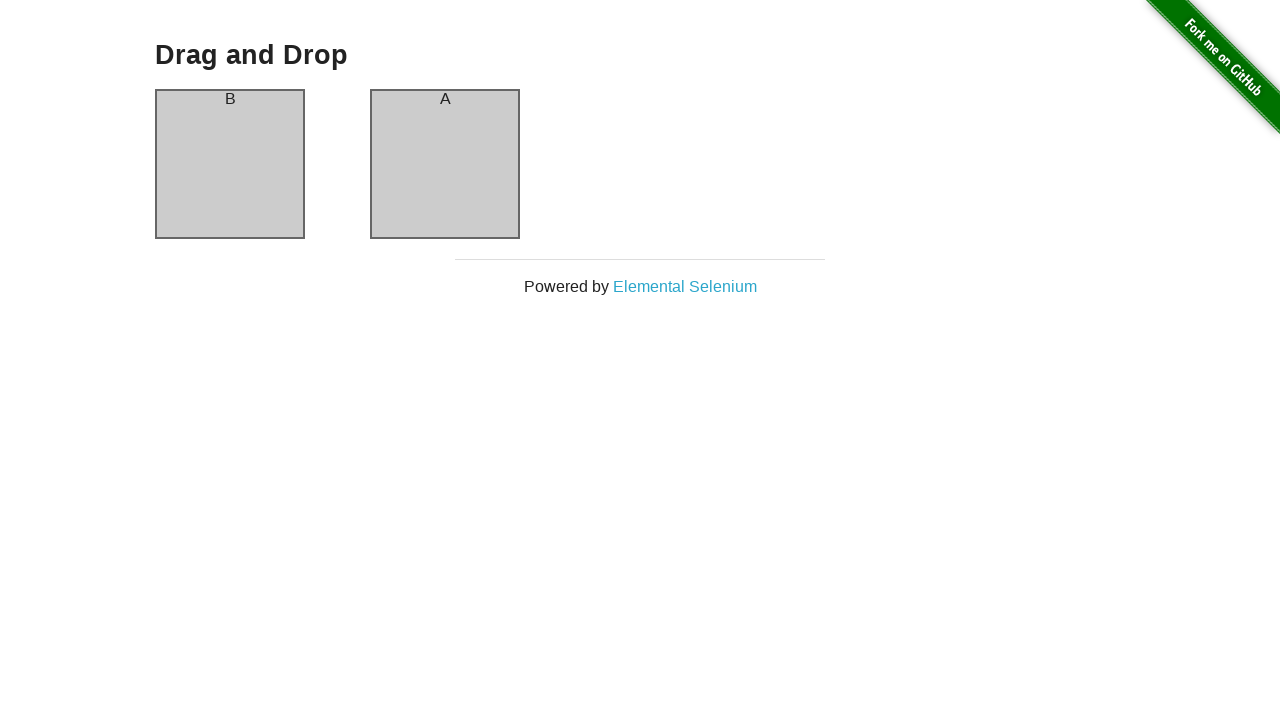

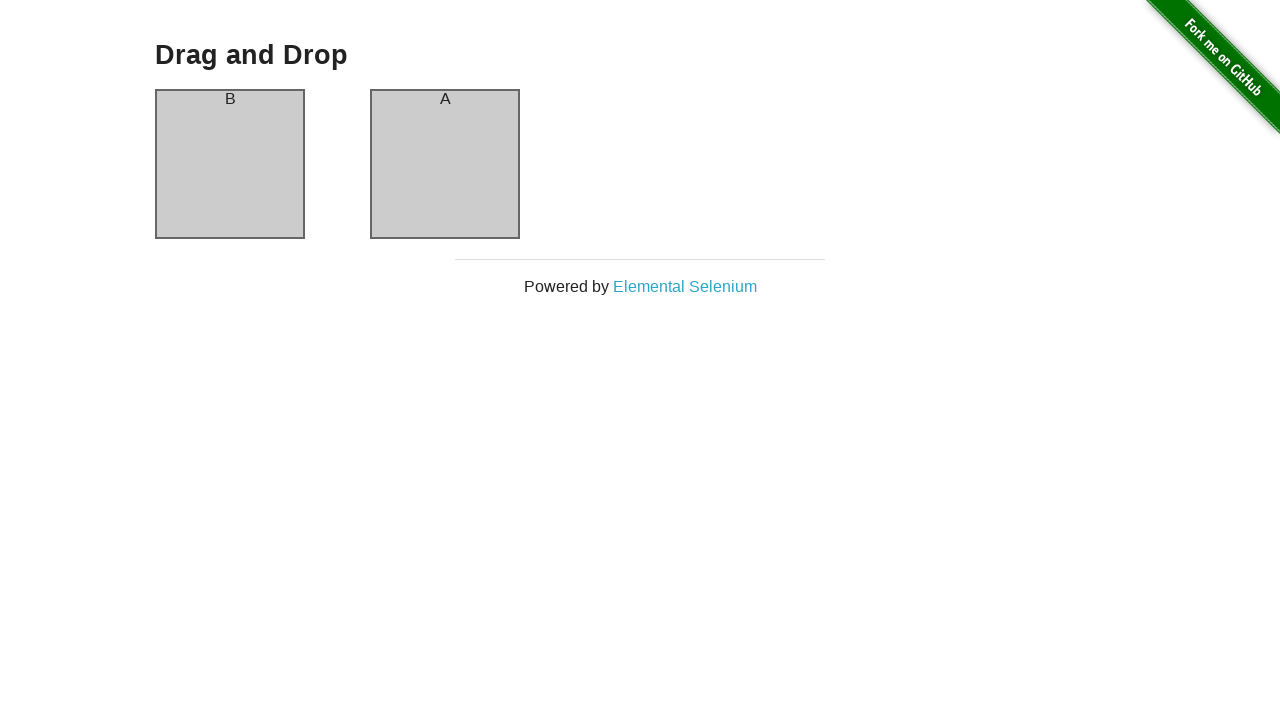